Types text into the first input field and verifies the input was accepted

Starting URL: https://konflic.github.io/examples/

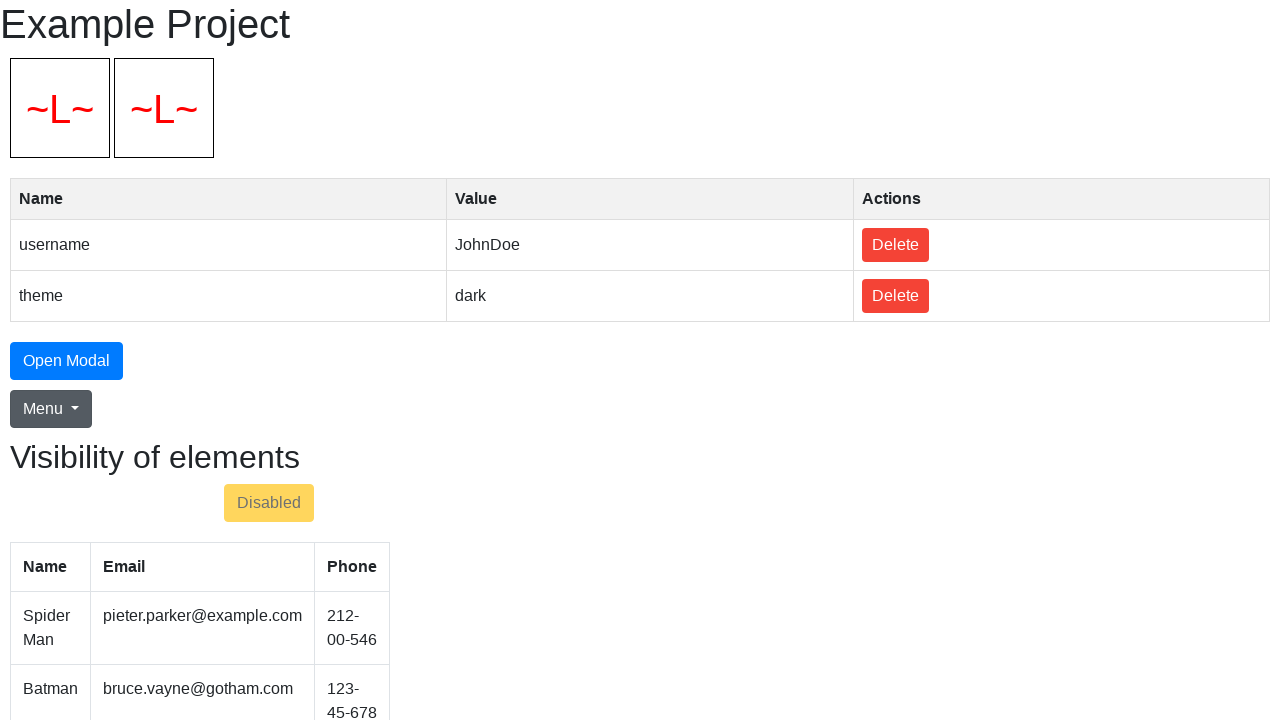

Filled first input field with 'Test text' on #inp
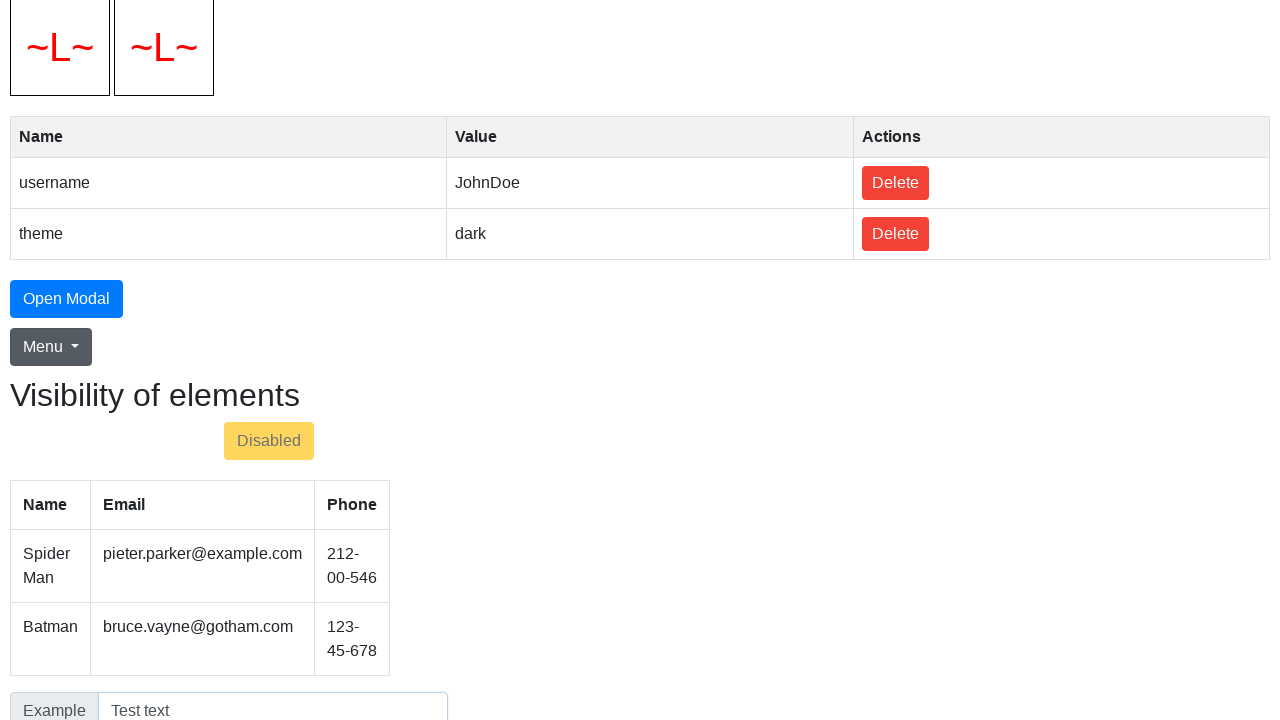

Waited 100ms for input to be registered
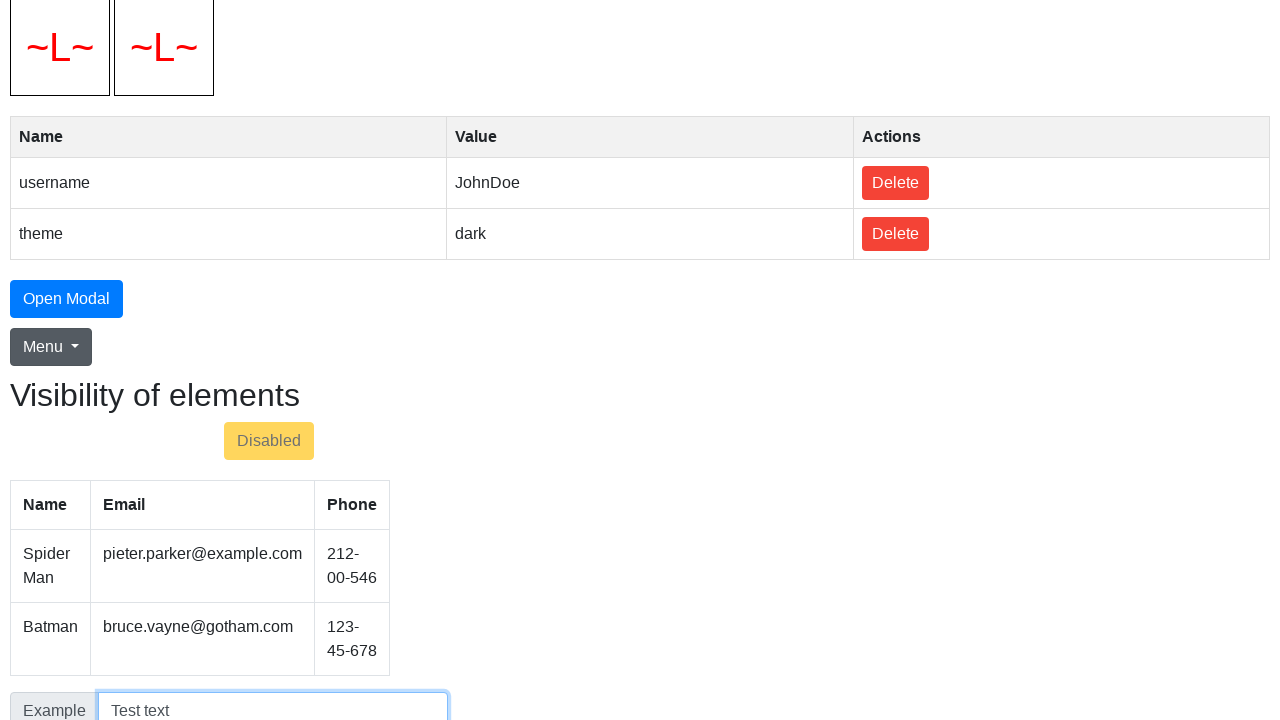

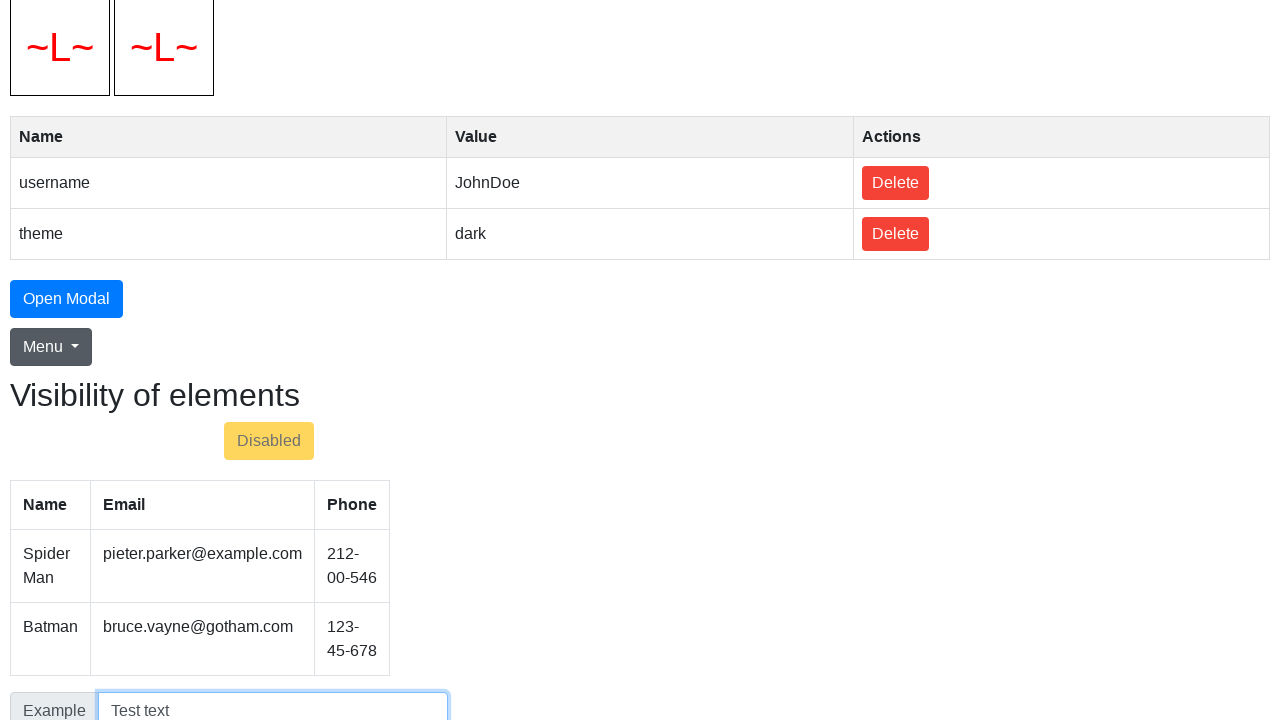